Navigates to the WebdriverIO homepage and retrieves the page title

Starting URL: https://webdriver.io

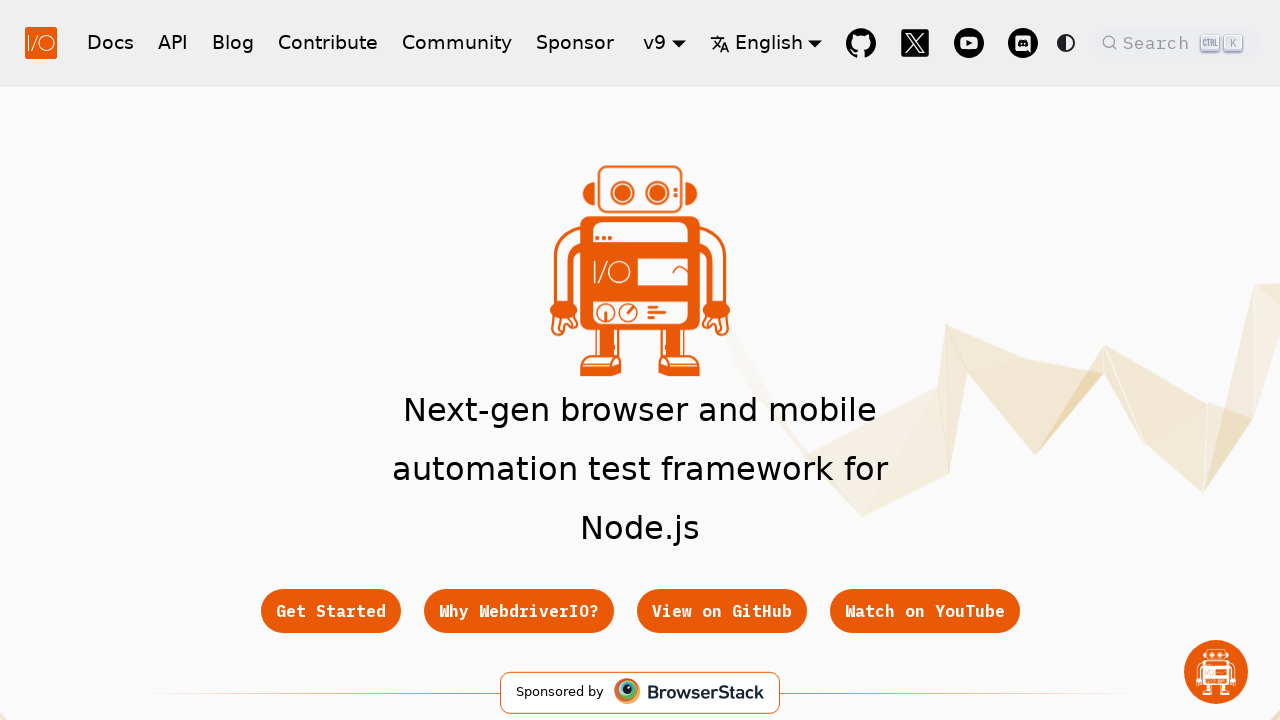

Retrieved page title from WebdriverIO homepage
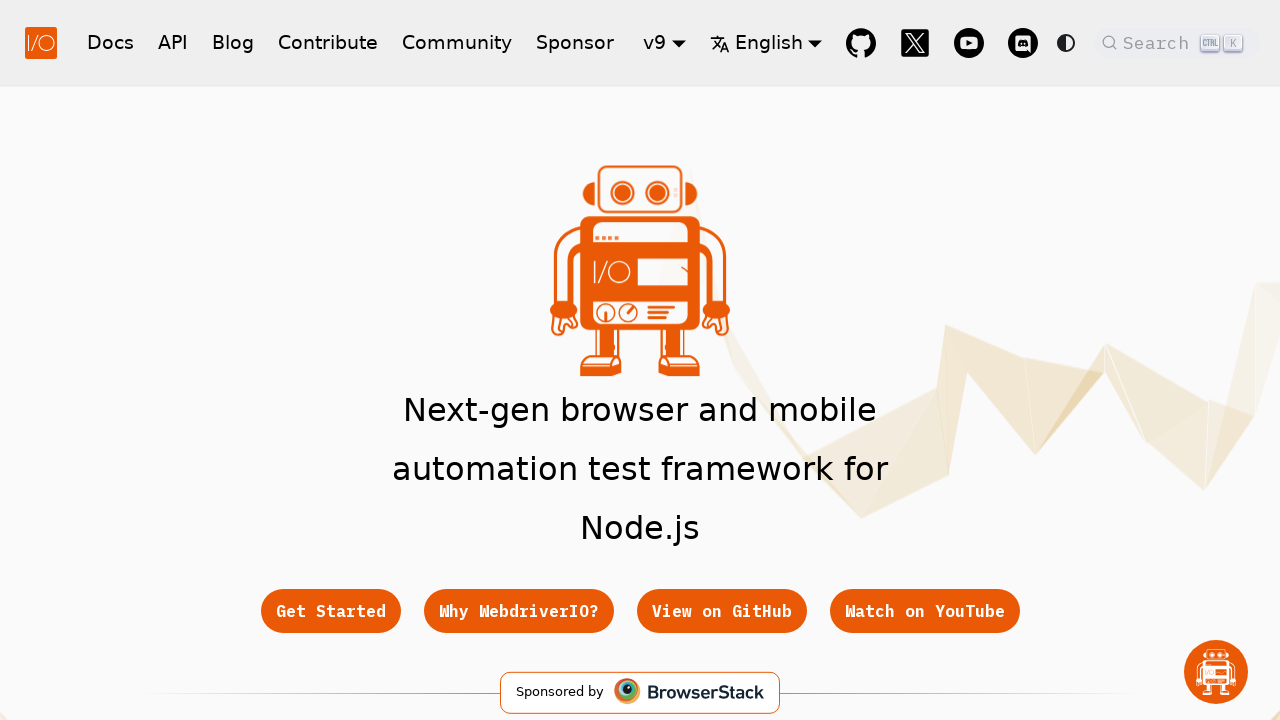

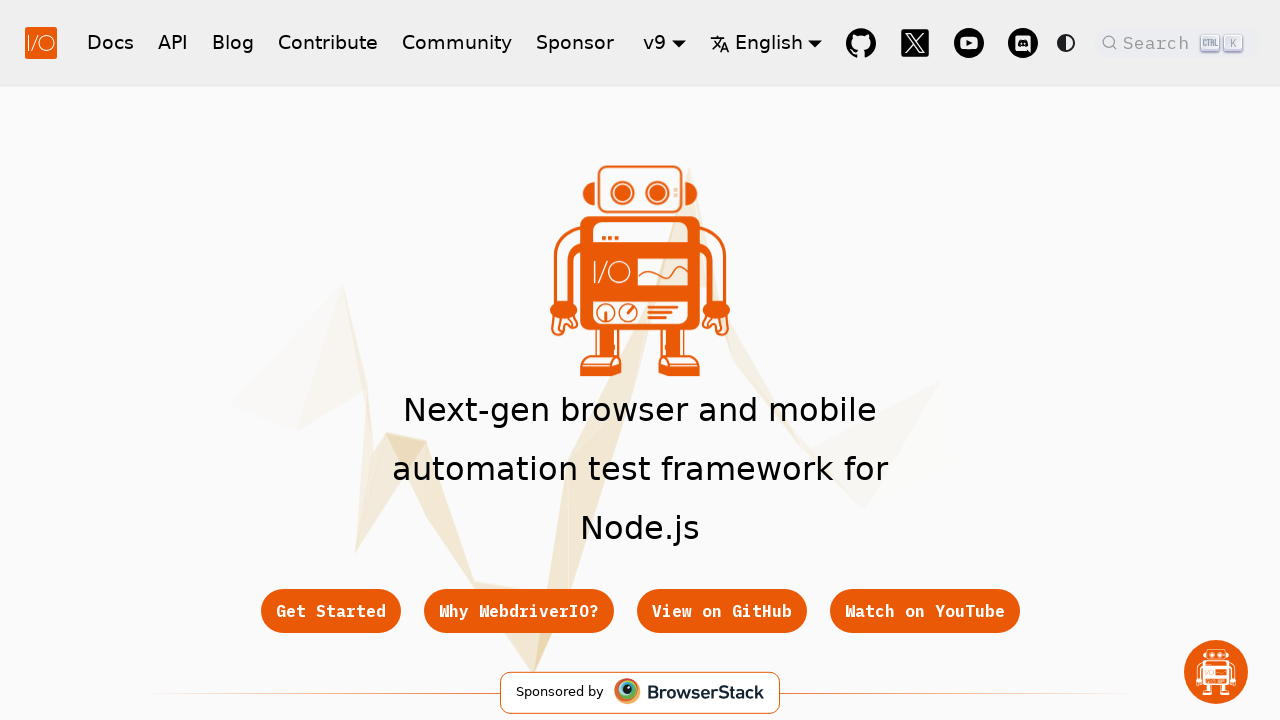